Navigates to YouTube homepage and verifies the search input field is present and accessible

Starting URL: https://www.youtube.com/

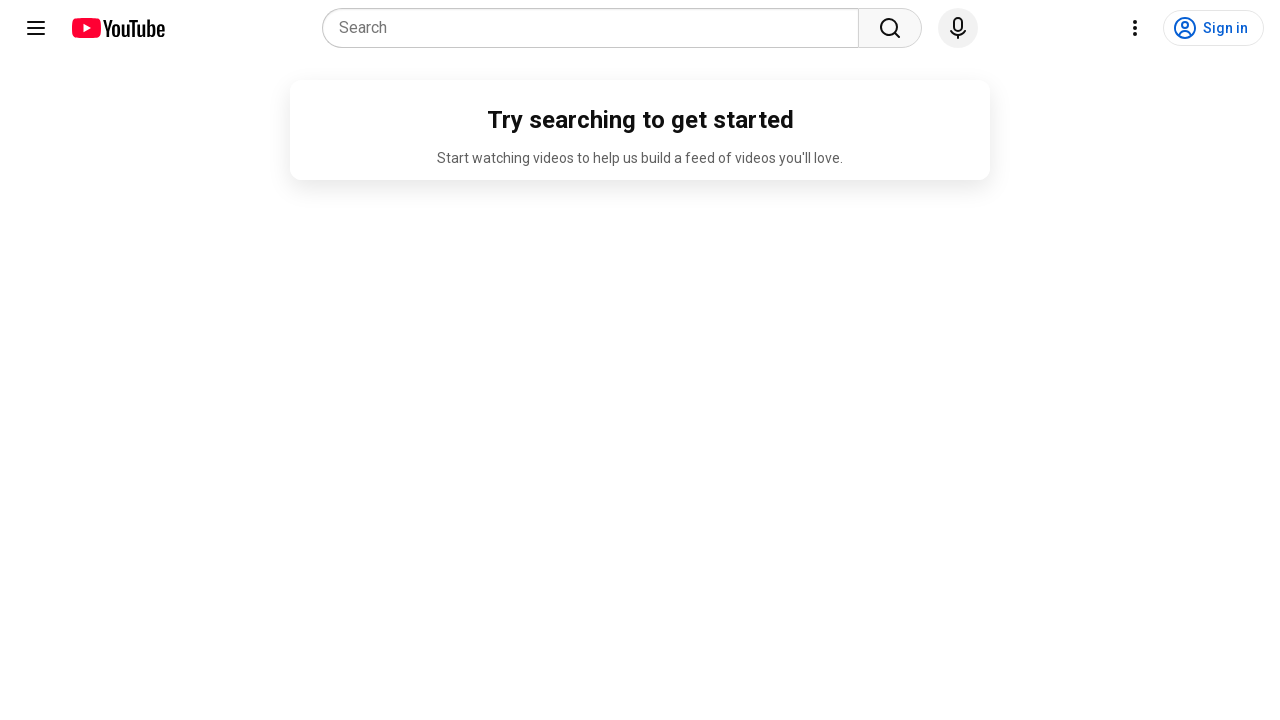

Search input field is visible and accessible
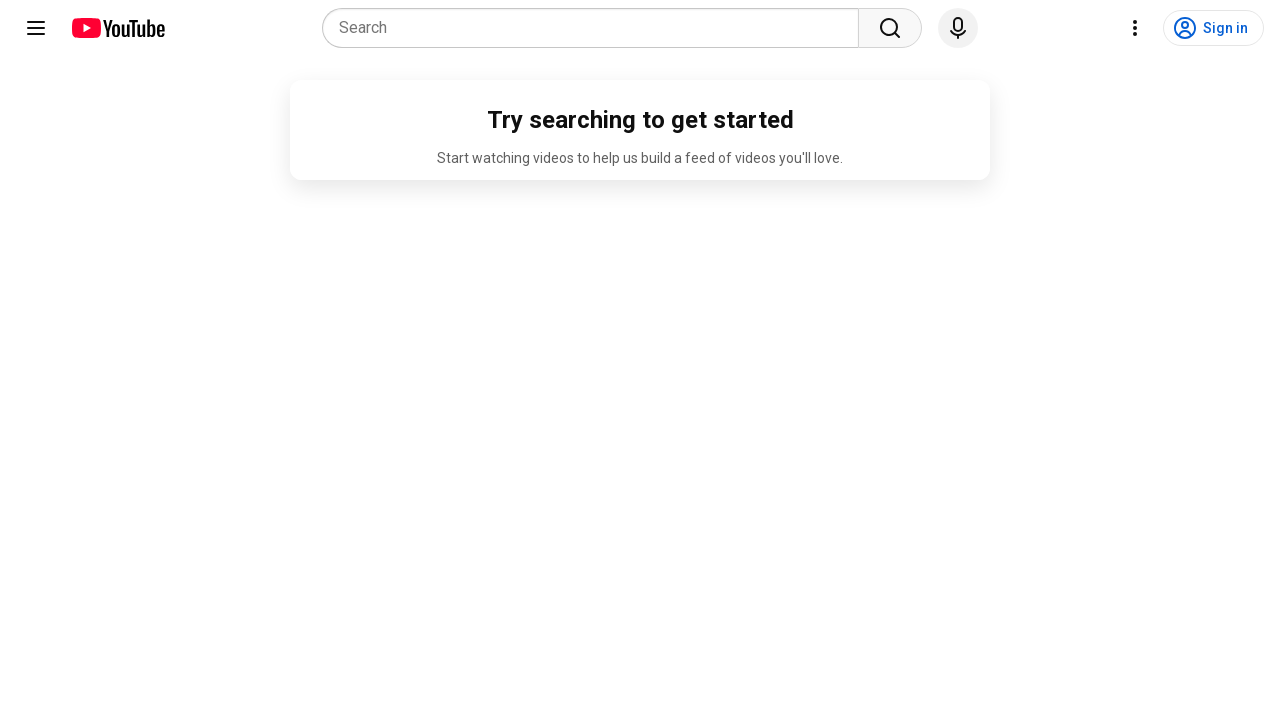

Filled search input field with 'Playwright tutorial' on input[name='search_query']
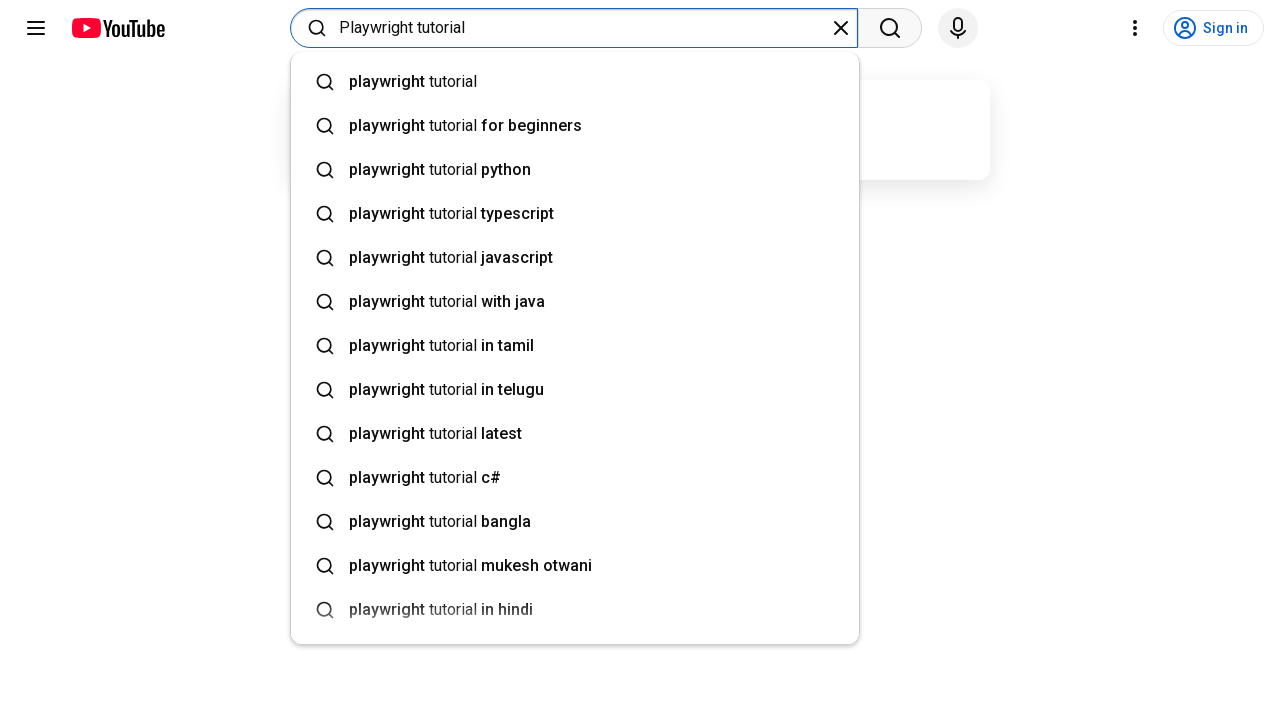

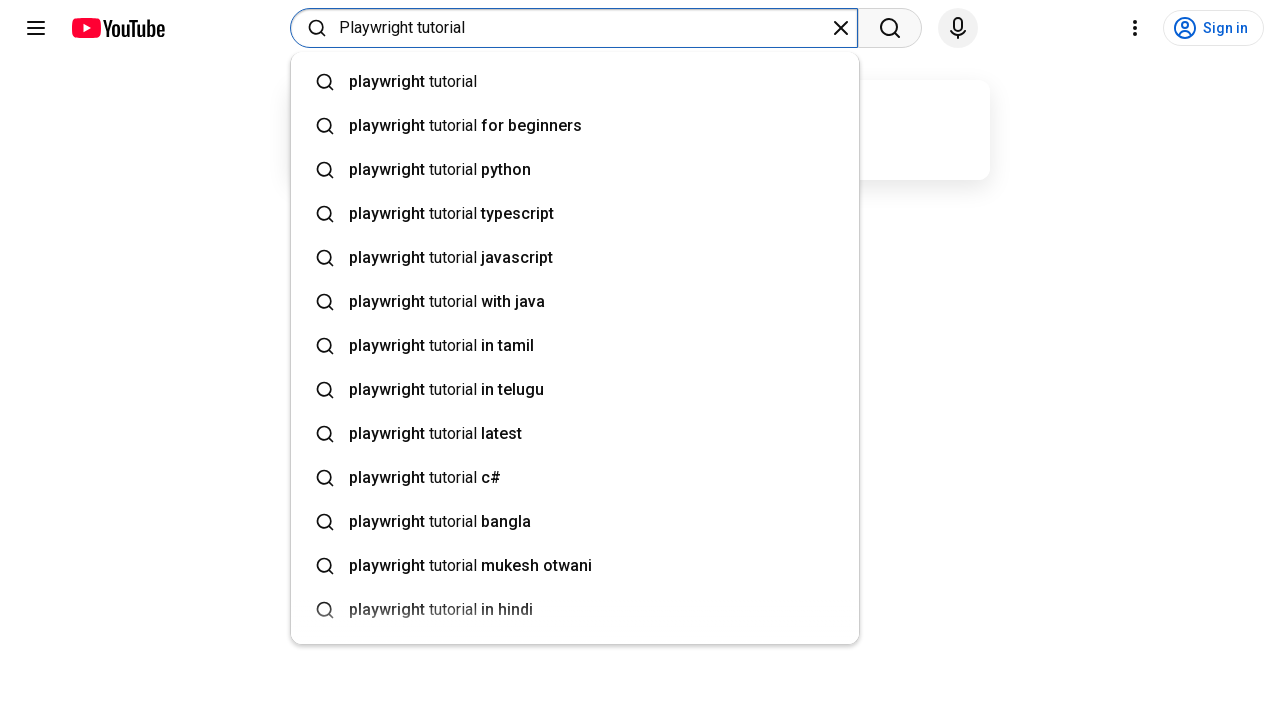